Tests basic browser navigation by navigating back, forward, and refreshing the page

Starting URL: https://contacts-app.tobbymarshall815.vercel.app/home

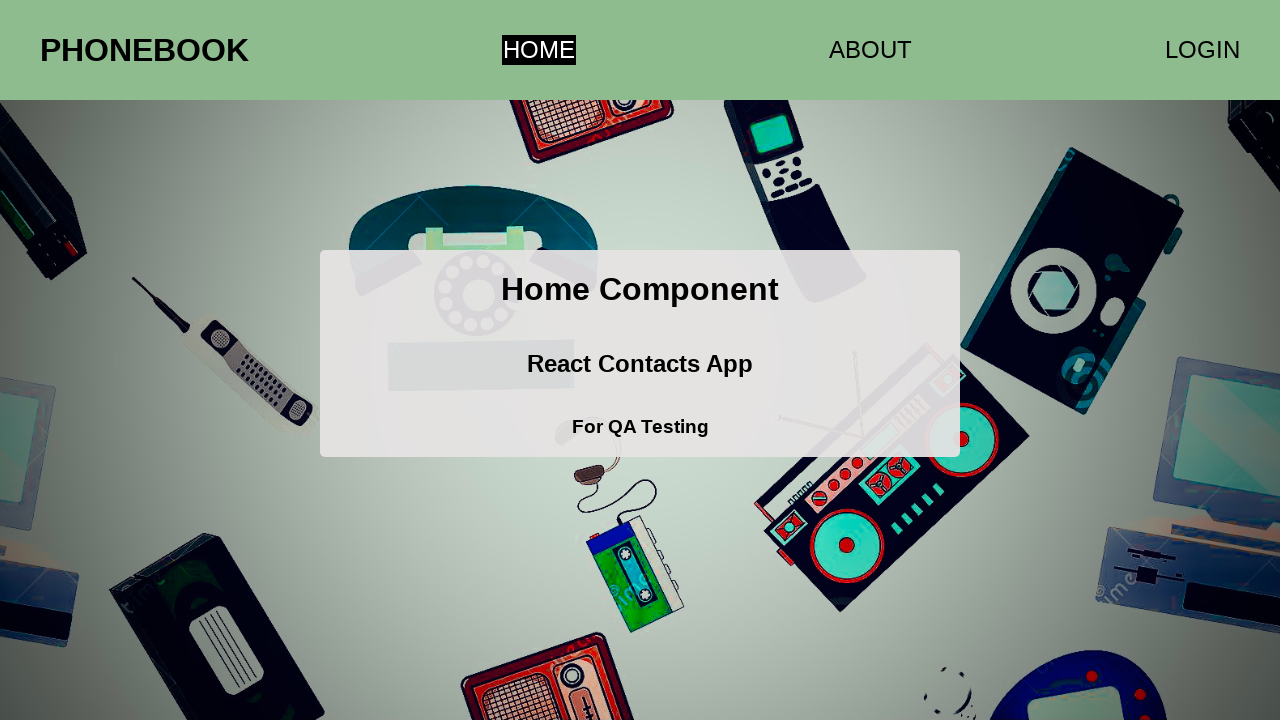

Navigated back to previous page
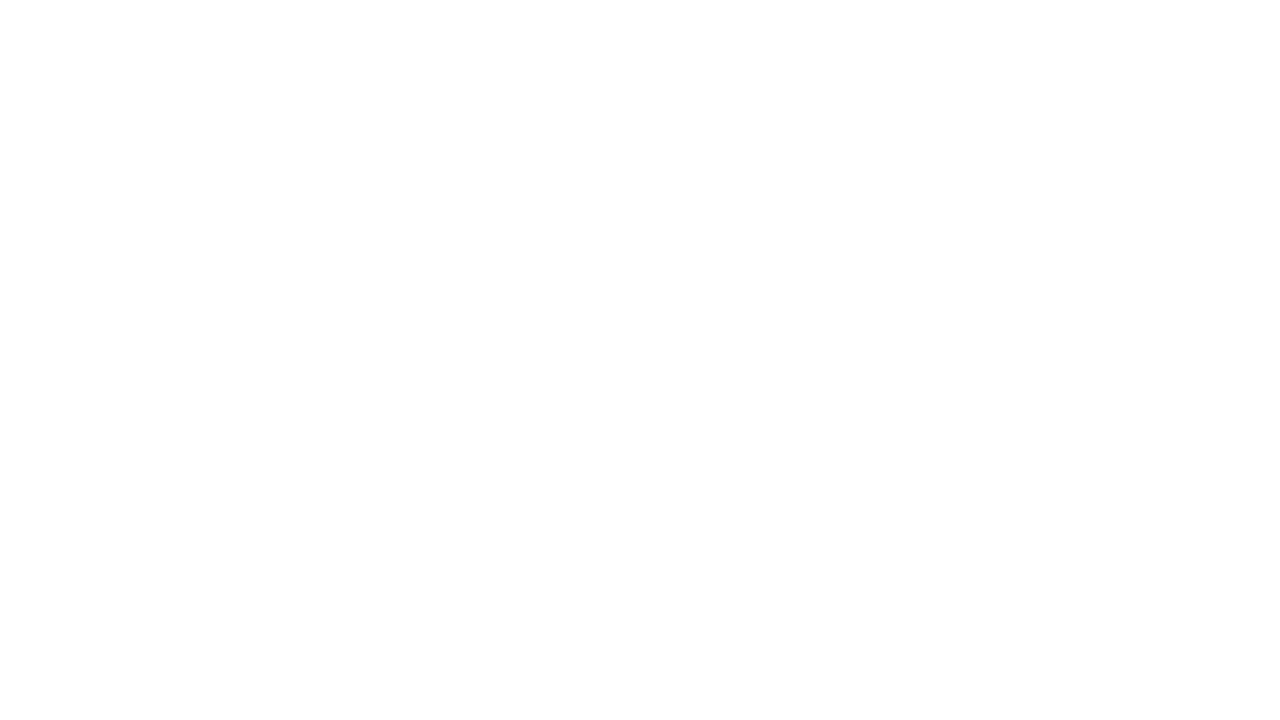

Navigated forward to next page
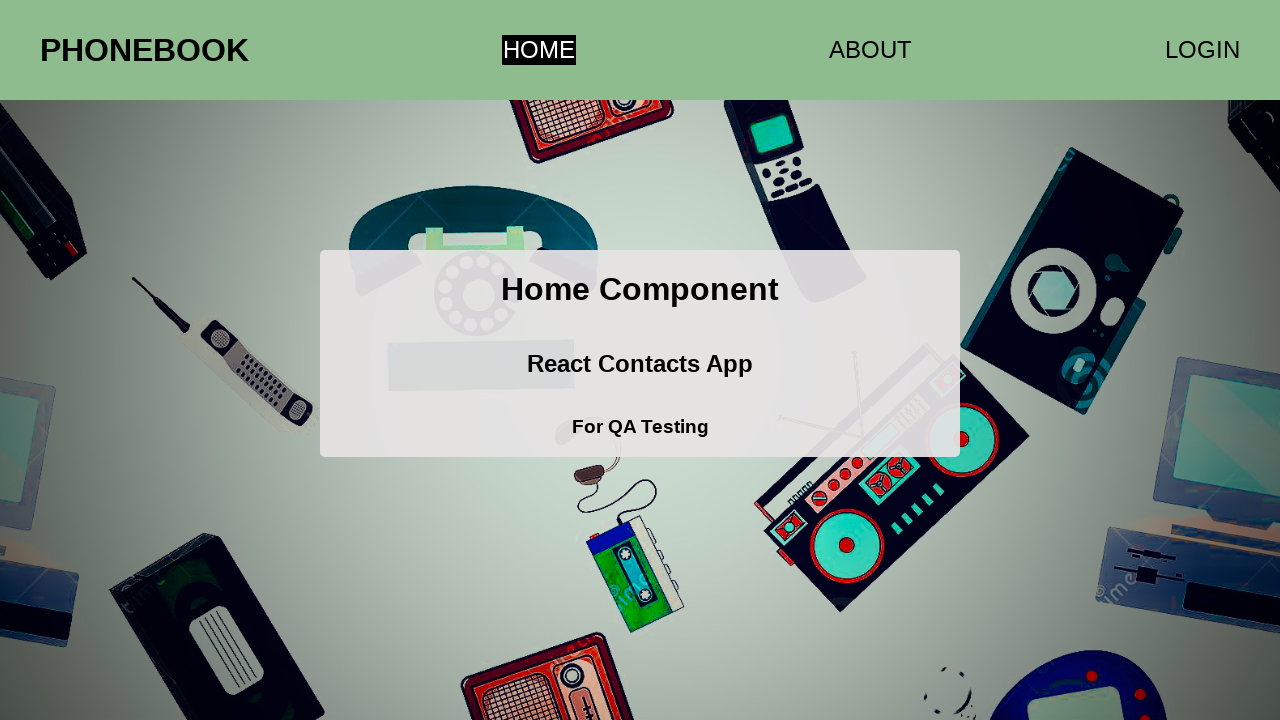

Refreshed the current page
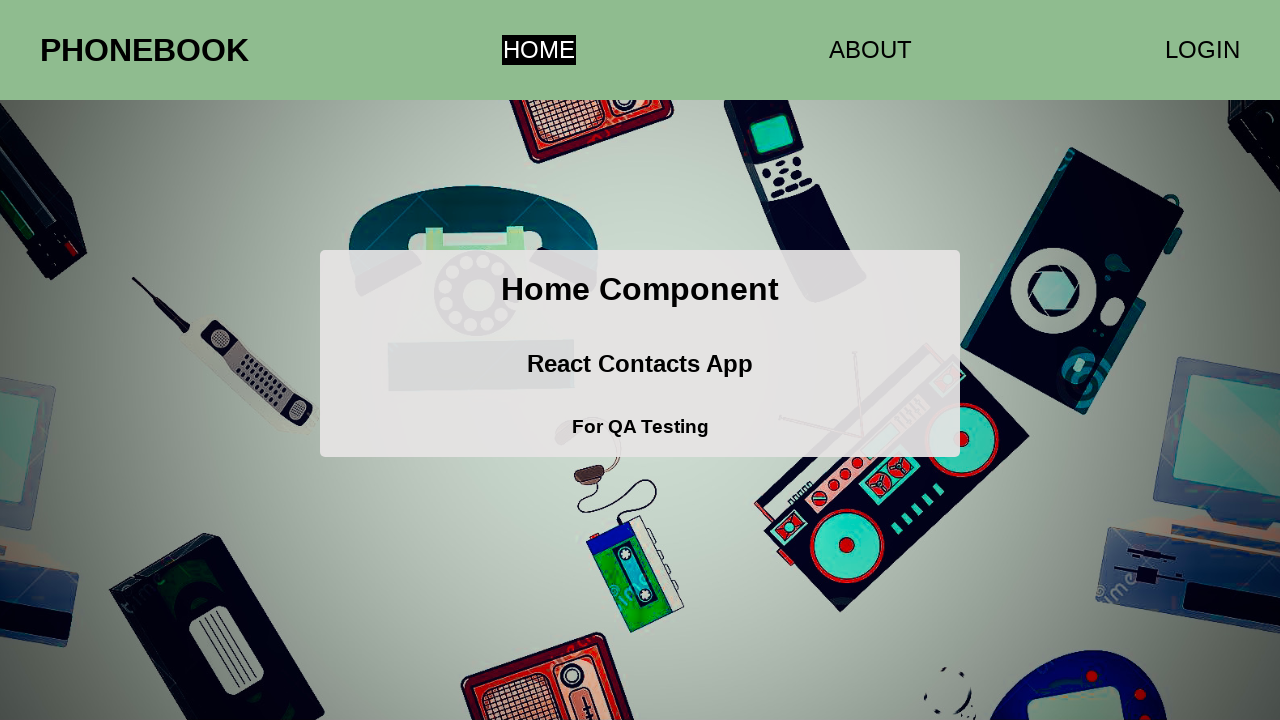

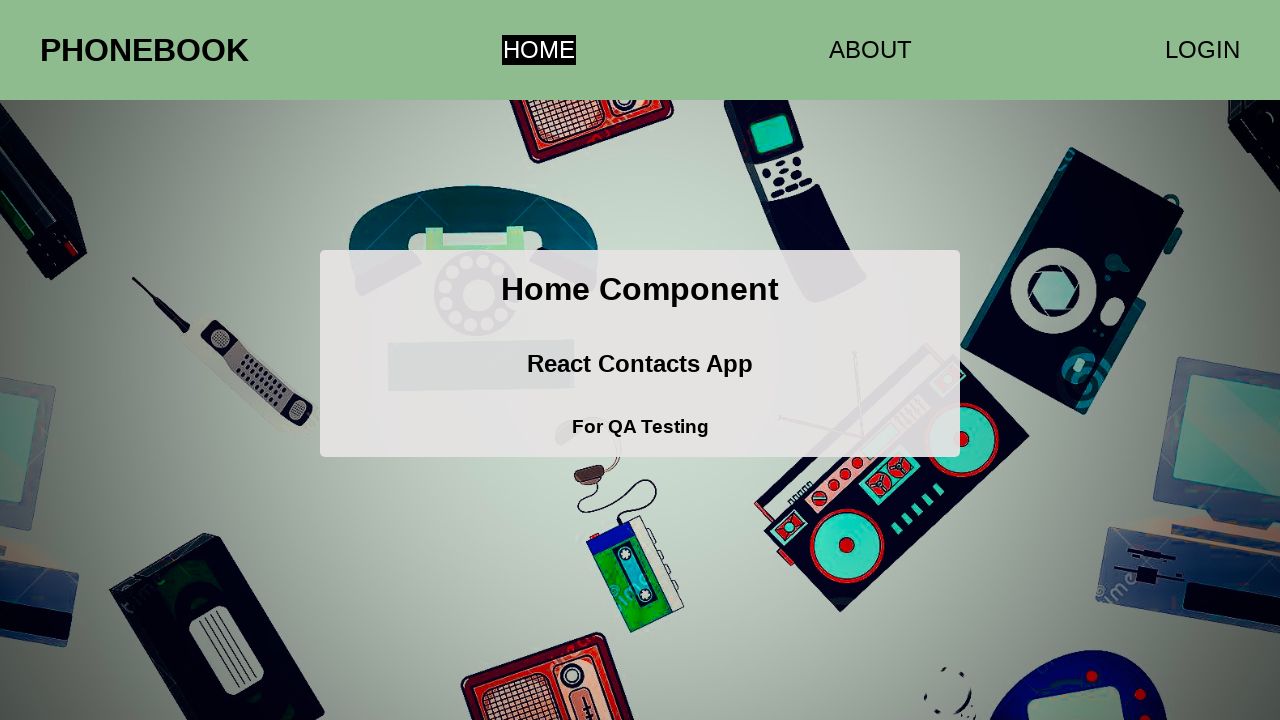